Verifies that the page title h1 element displays the correct text for the computer science and technology degrees page

Starting URL: https://asuonline.asu.edu/study/tech-computer-science-degrees/

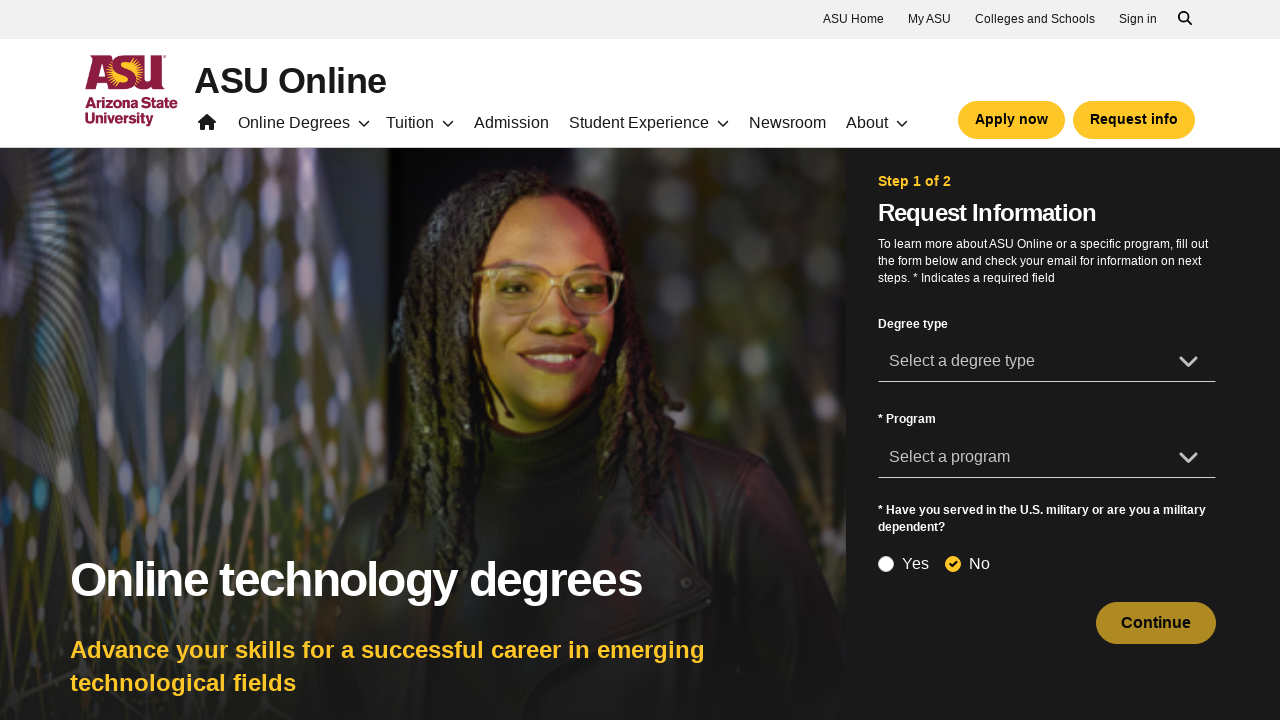

Navigated to ASU Online computer science and technology degrees page
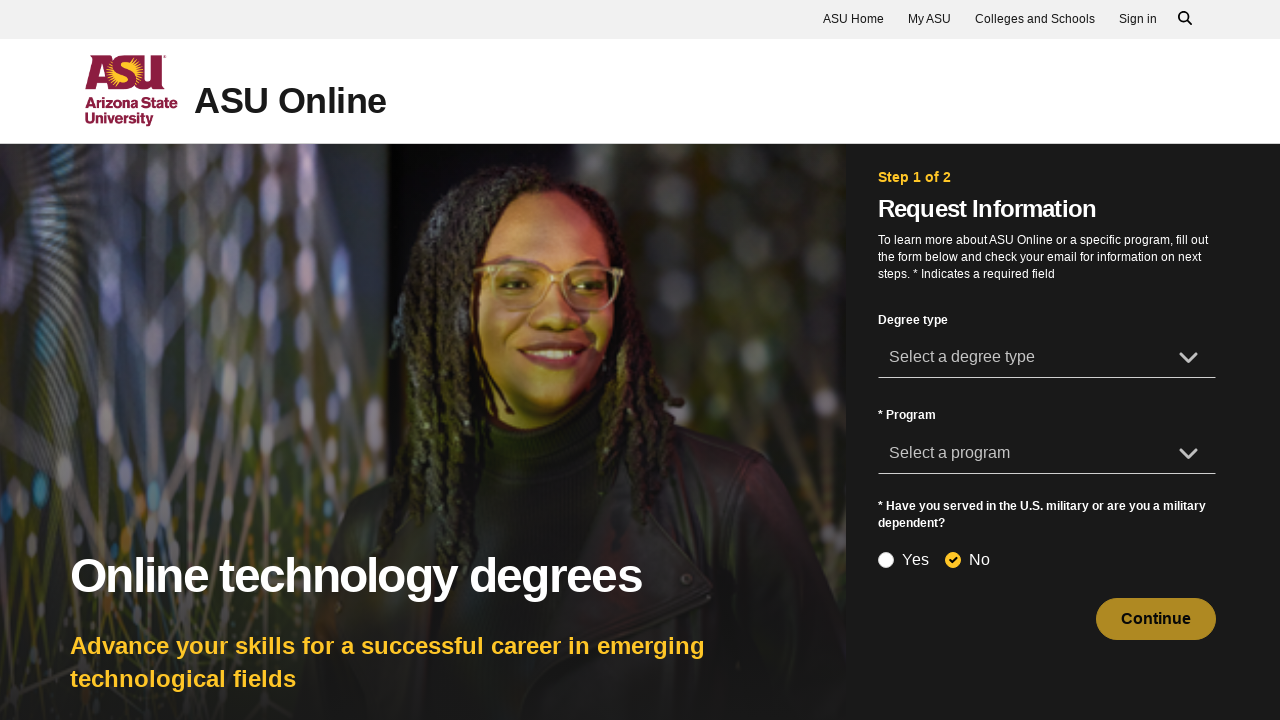

Page title h1 element loaded
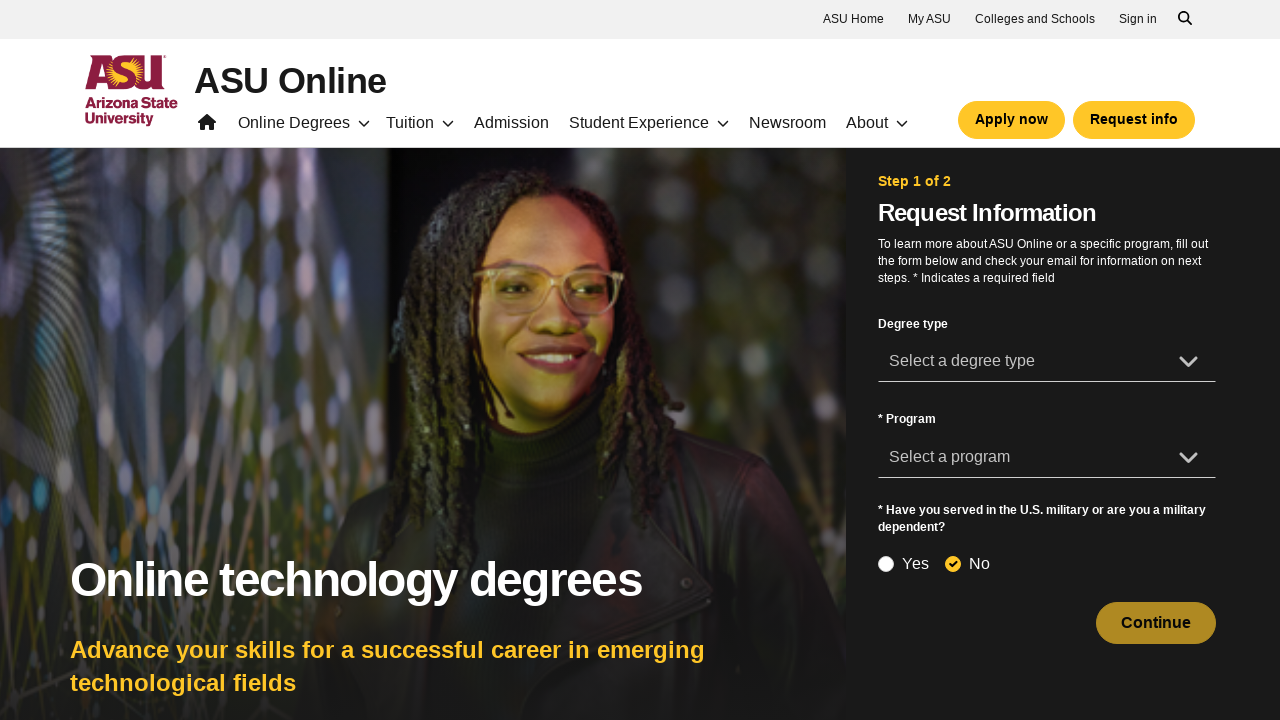

Retrieved h1 text content: 'Online technology degrees'
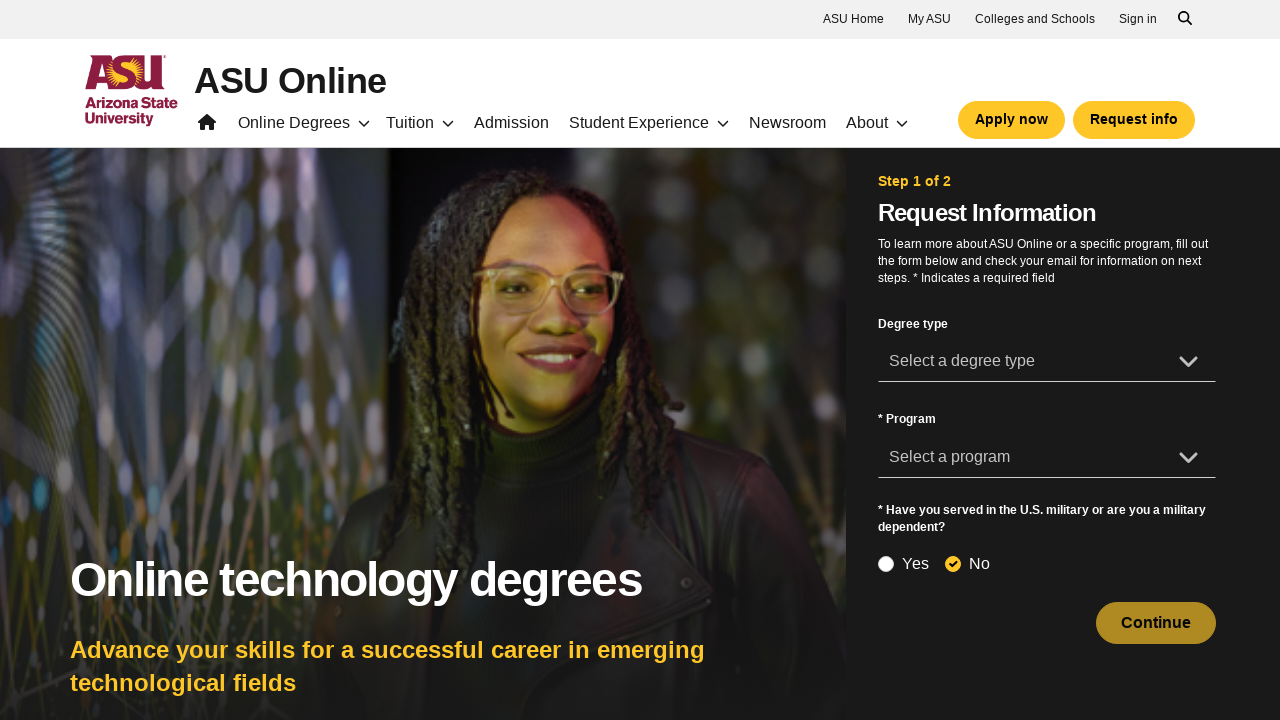

Verified h1 element contains text
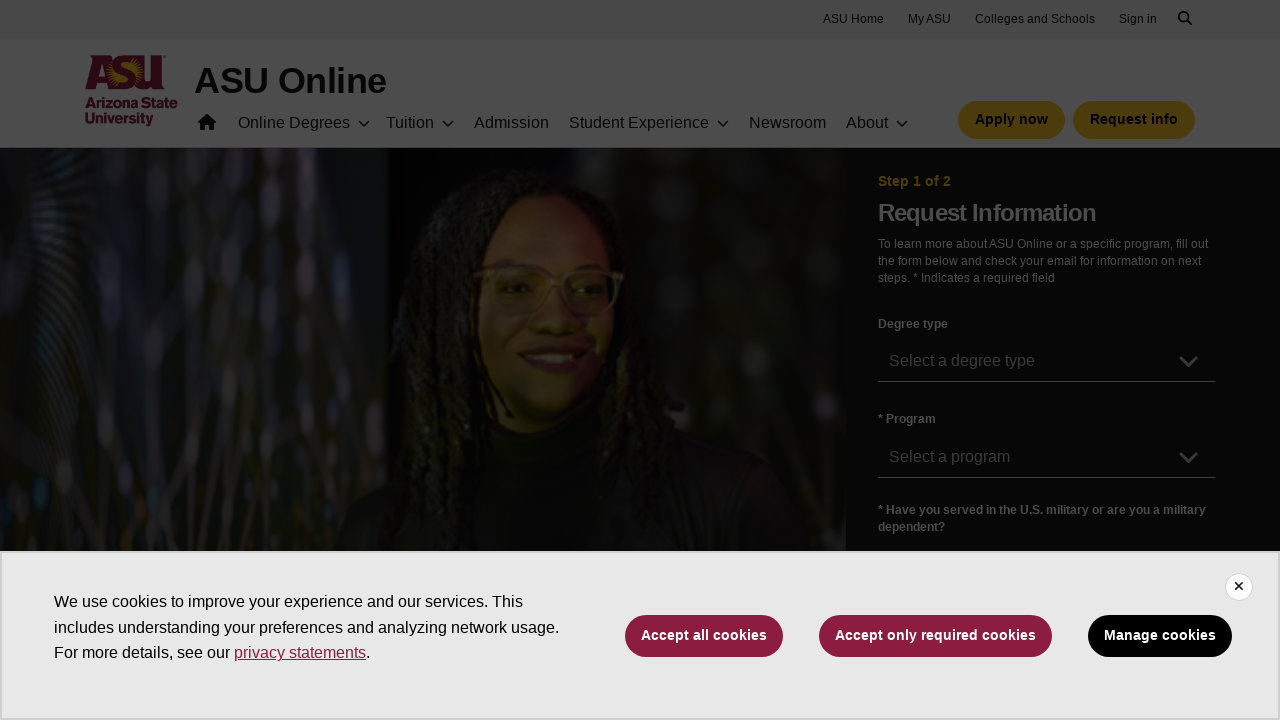

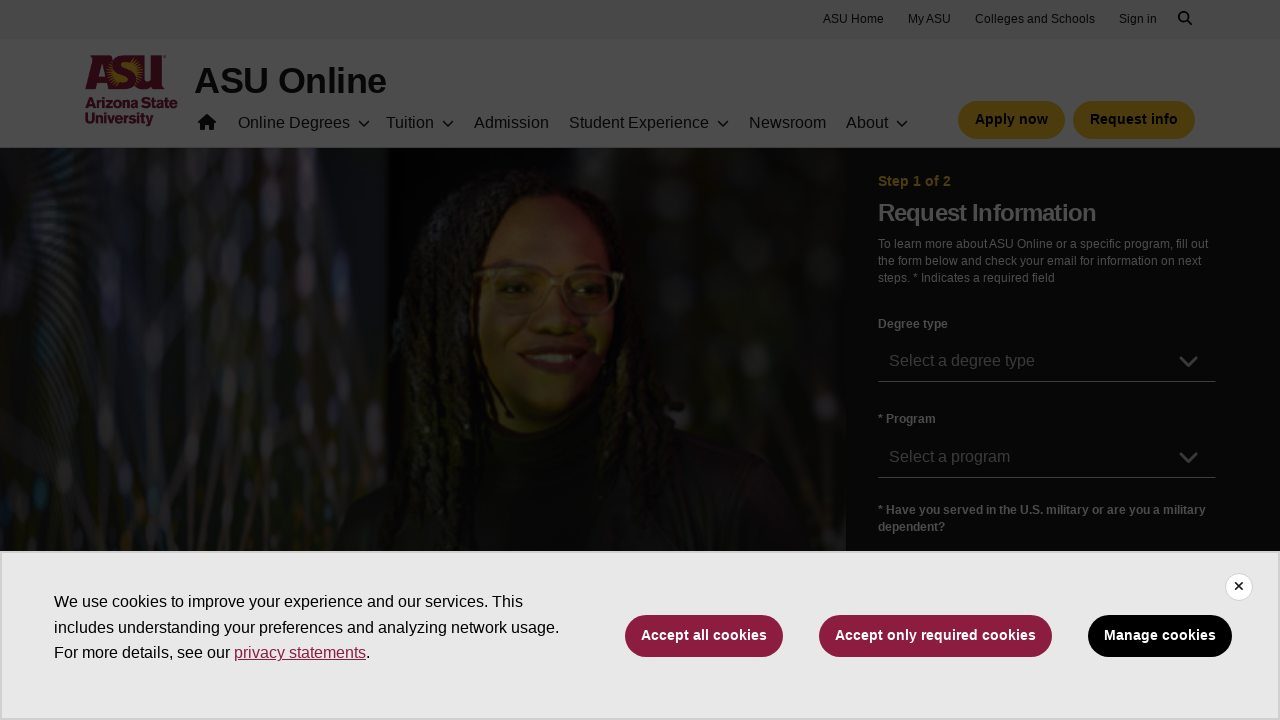